Tests registration form by filling required fields and verifying successful registration message

Starting URL: http://suninjuly.github.io/registration1.html

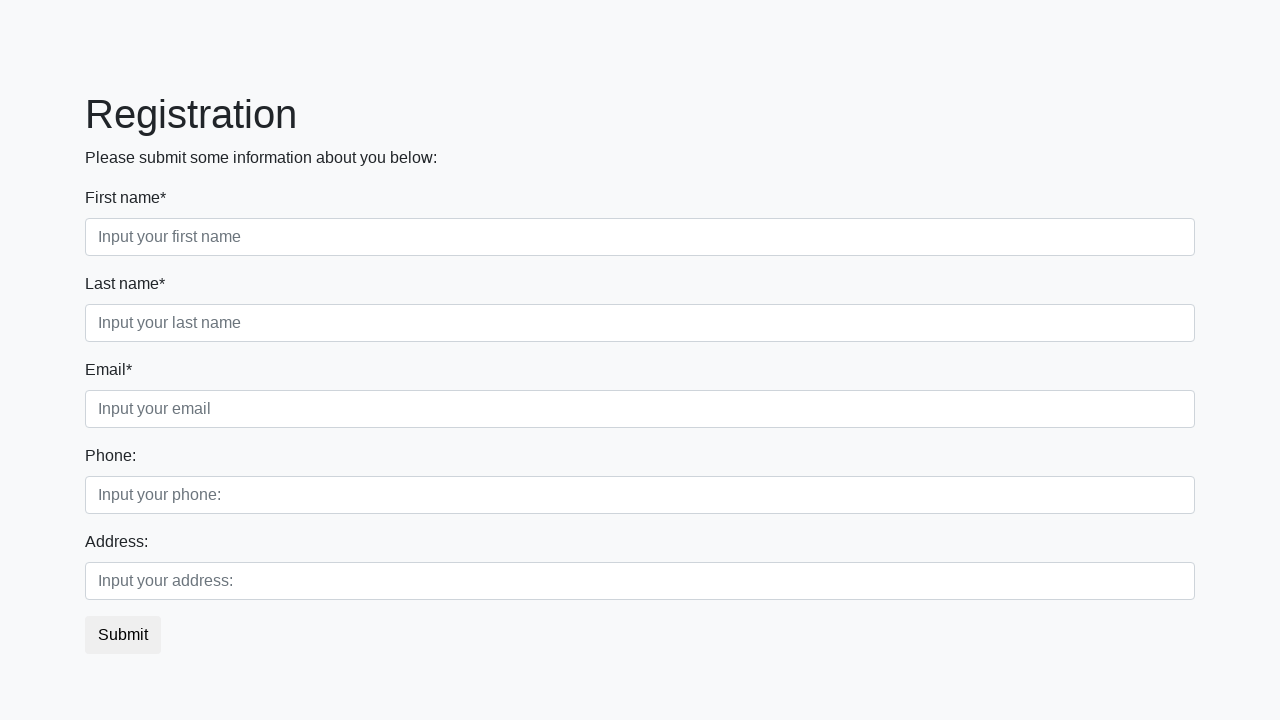

Filled first required field with 'Мой ответ' on input.first[required]
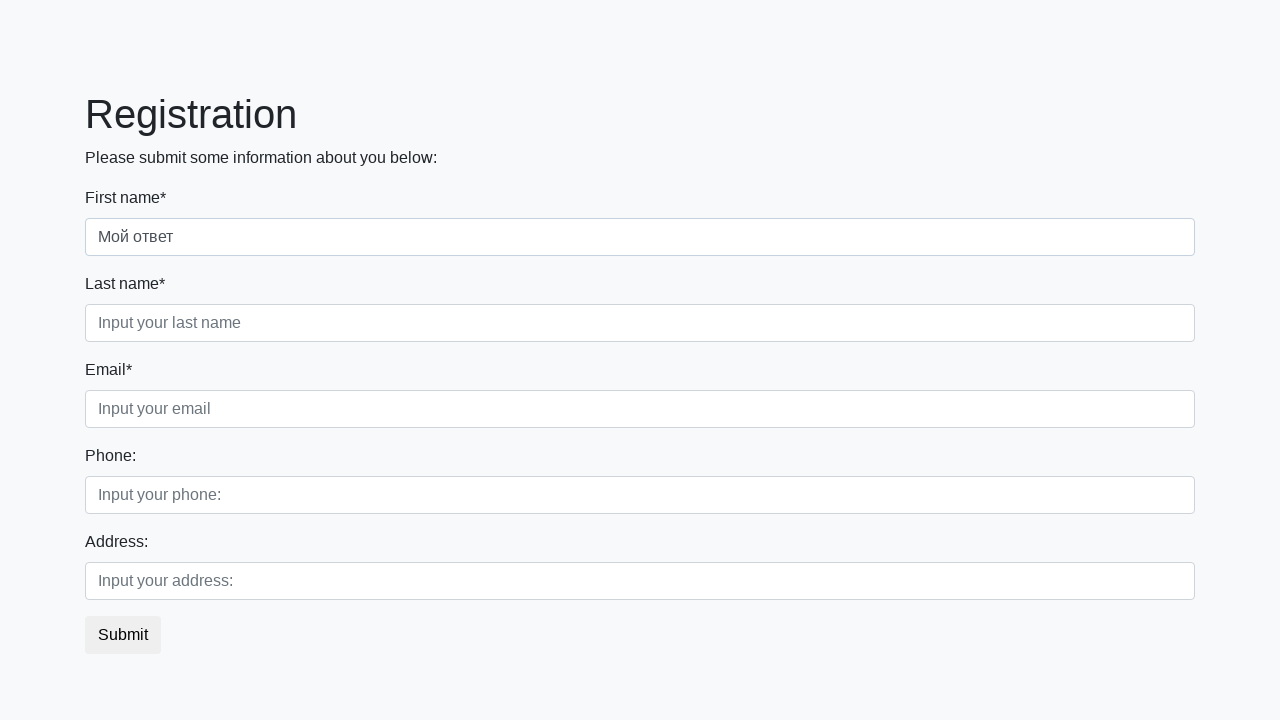

Filled second required field with 'Мой ответ' on input.second[required]
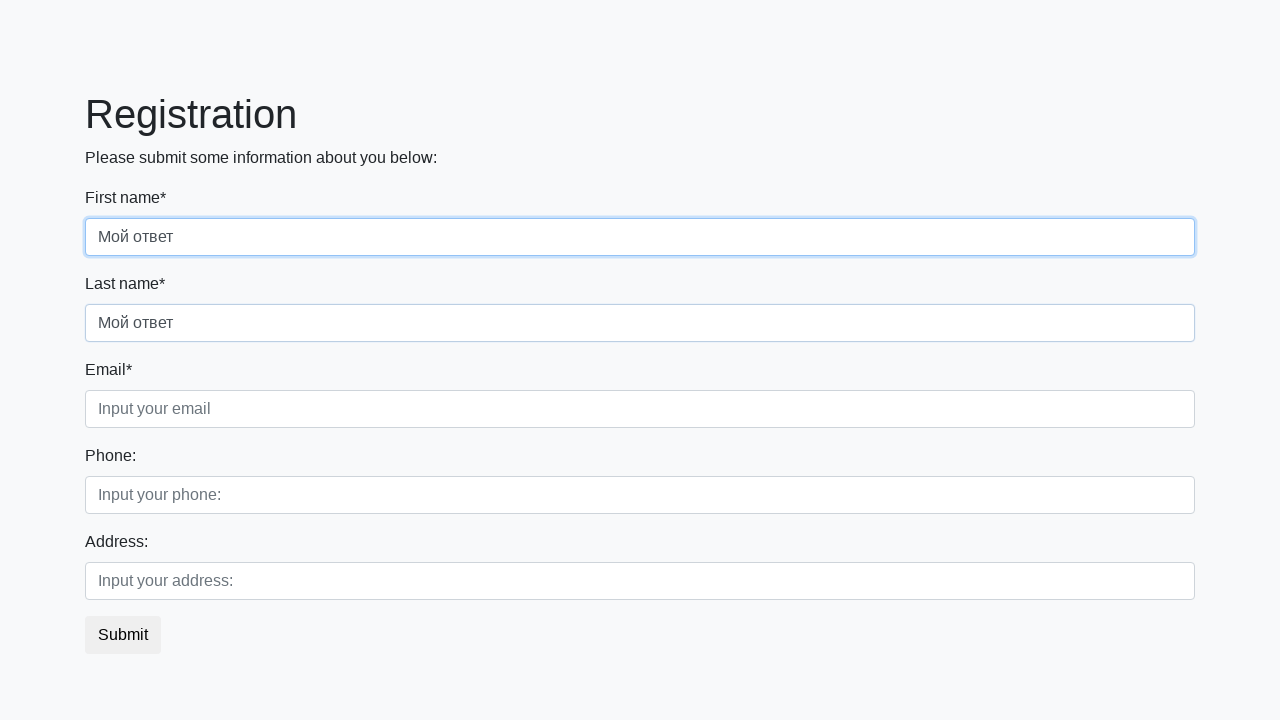

Filled third required field with 'Мой ответ' on input.third[required]
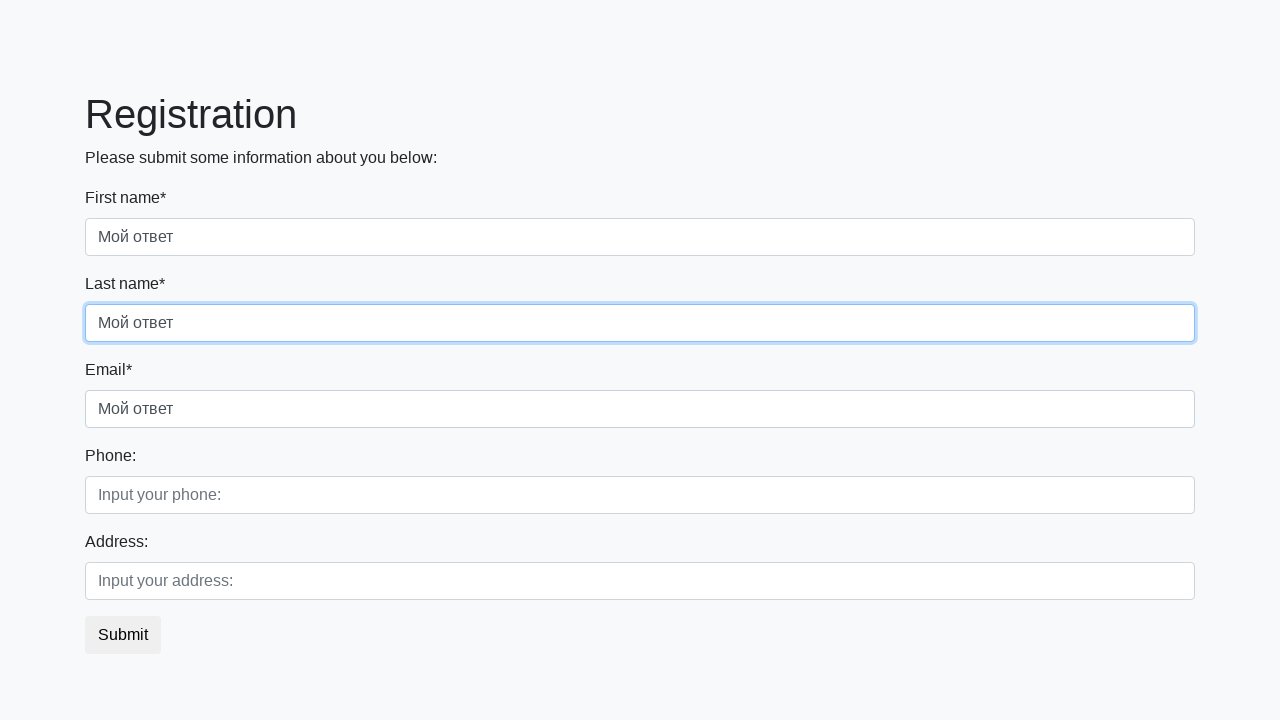

Clicked submit button to complete registration at (123, 635) on button.btn
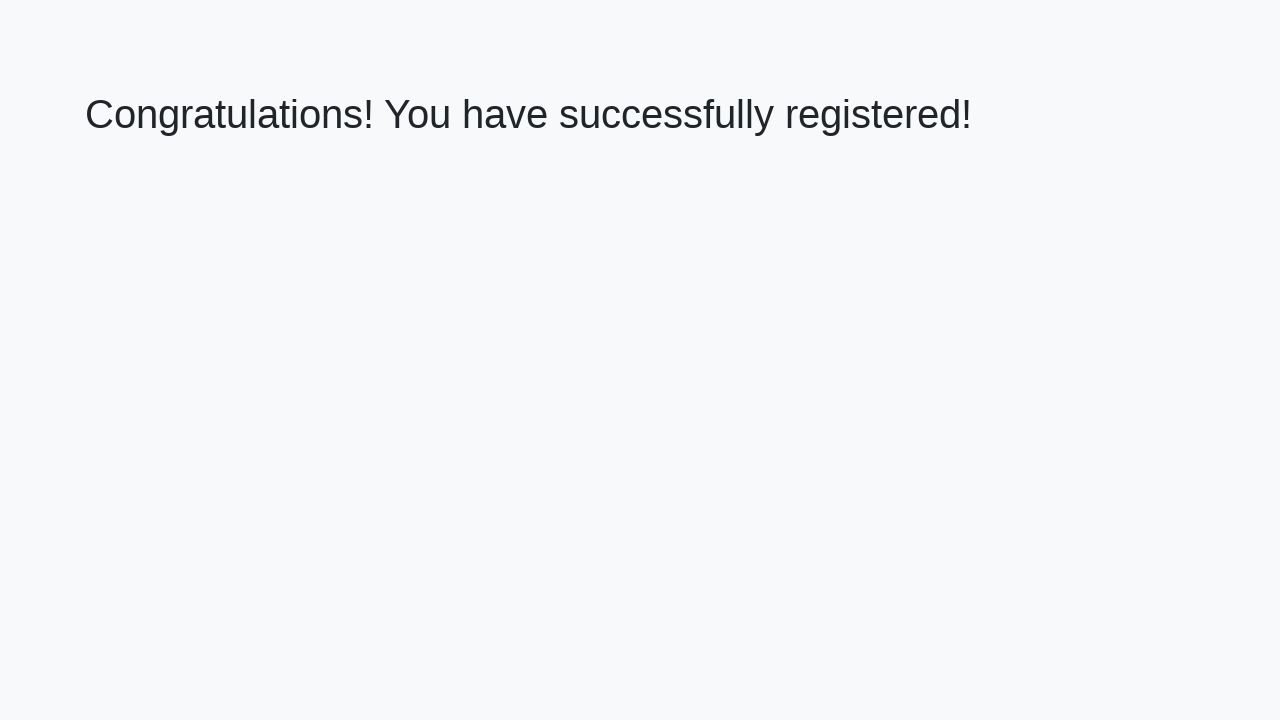

Success message heading loaded
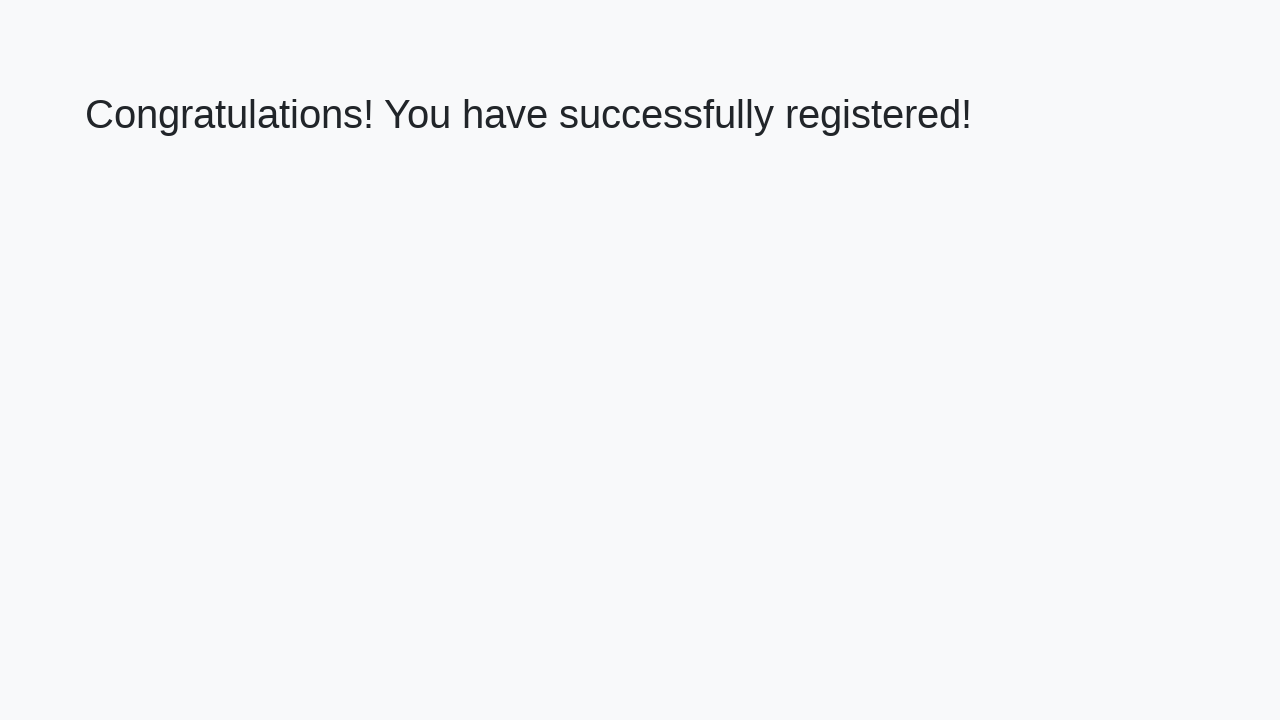

Retrieved success message text
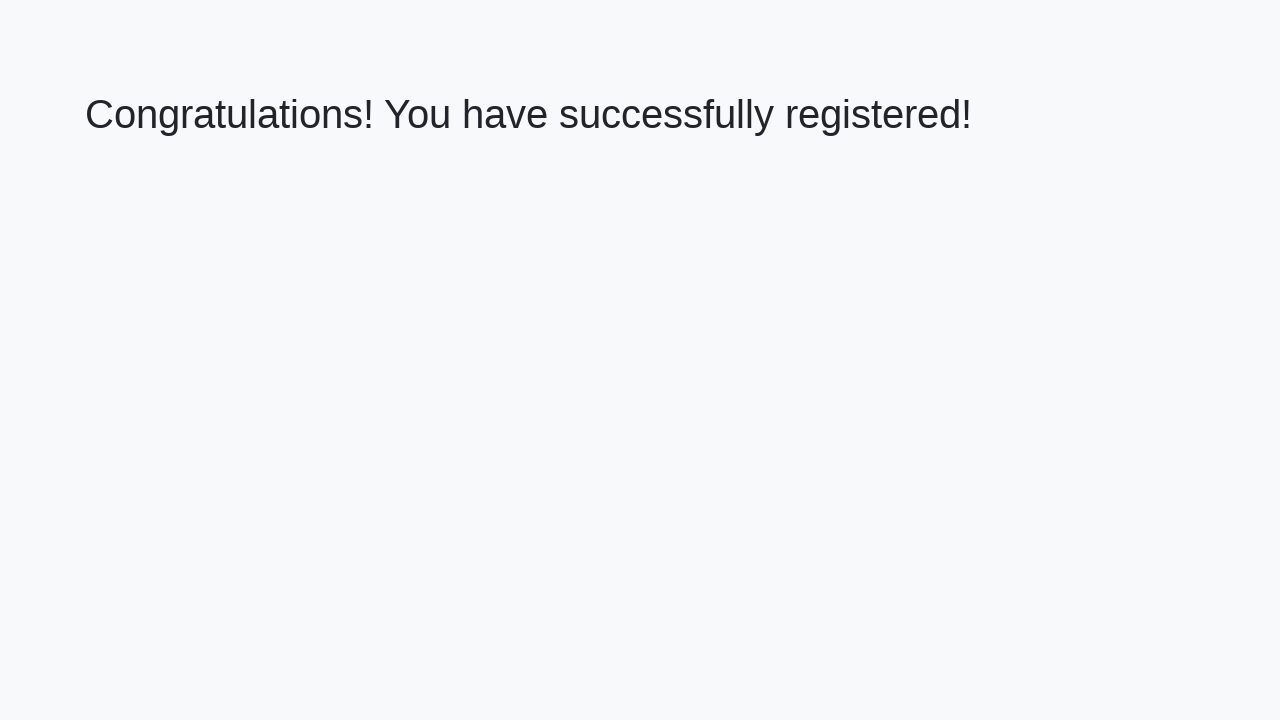

Verified successful registration message: 'Congratulations! You have successfully registered!'
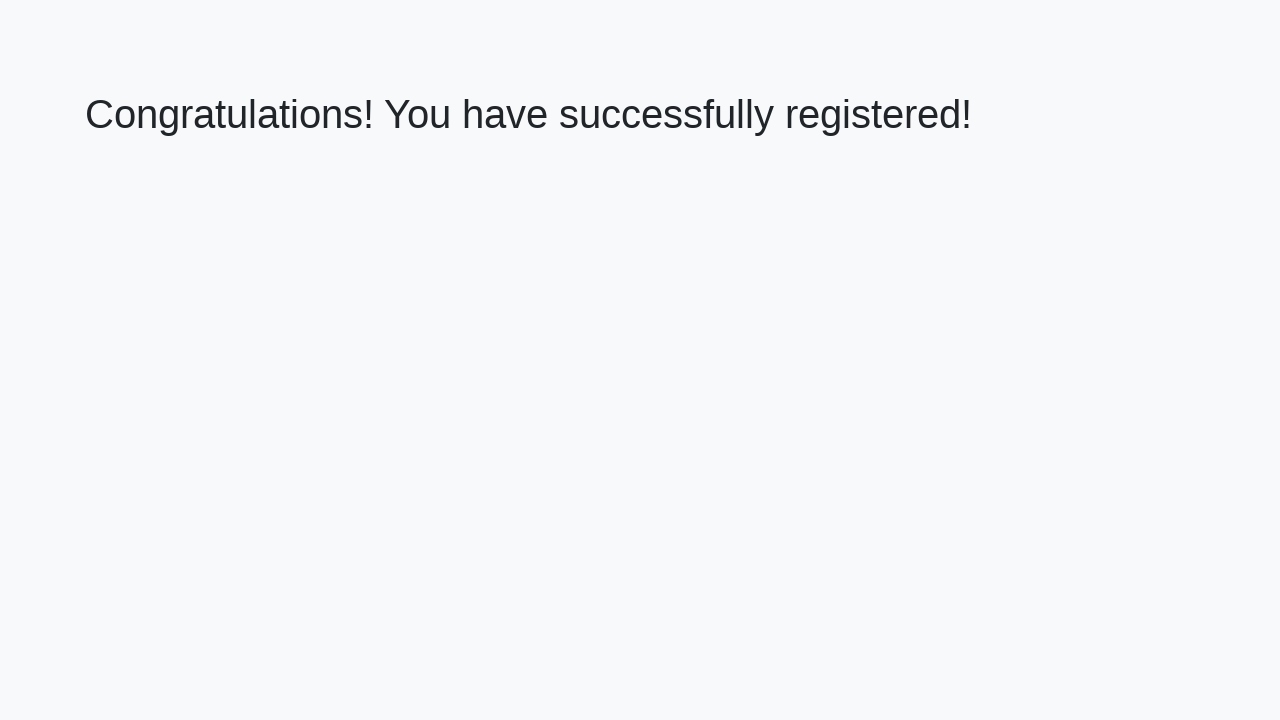

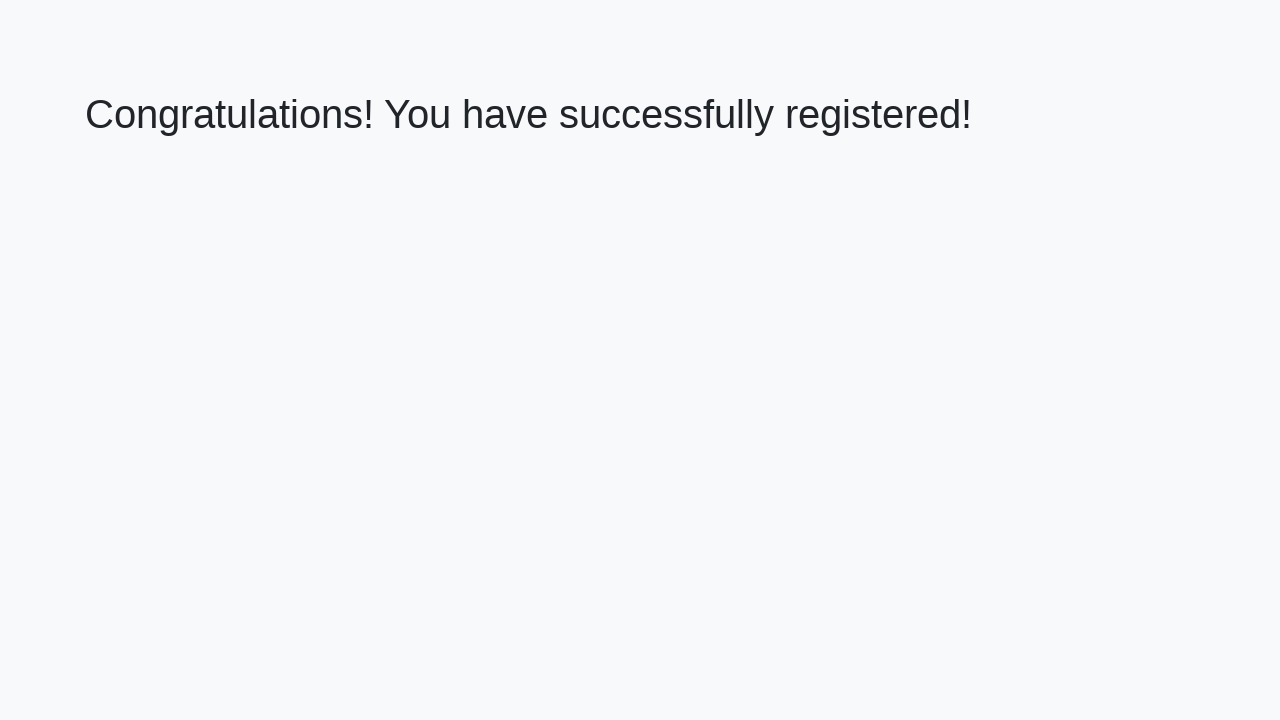